Navigates to DemoQA homepage and clicks on the Interactions section

Starting URL: https://demoqa.com/

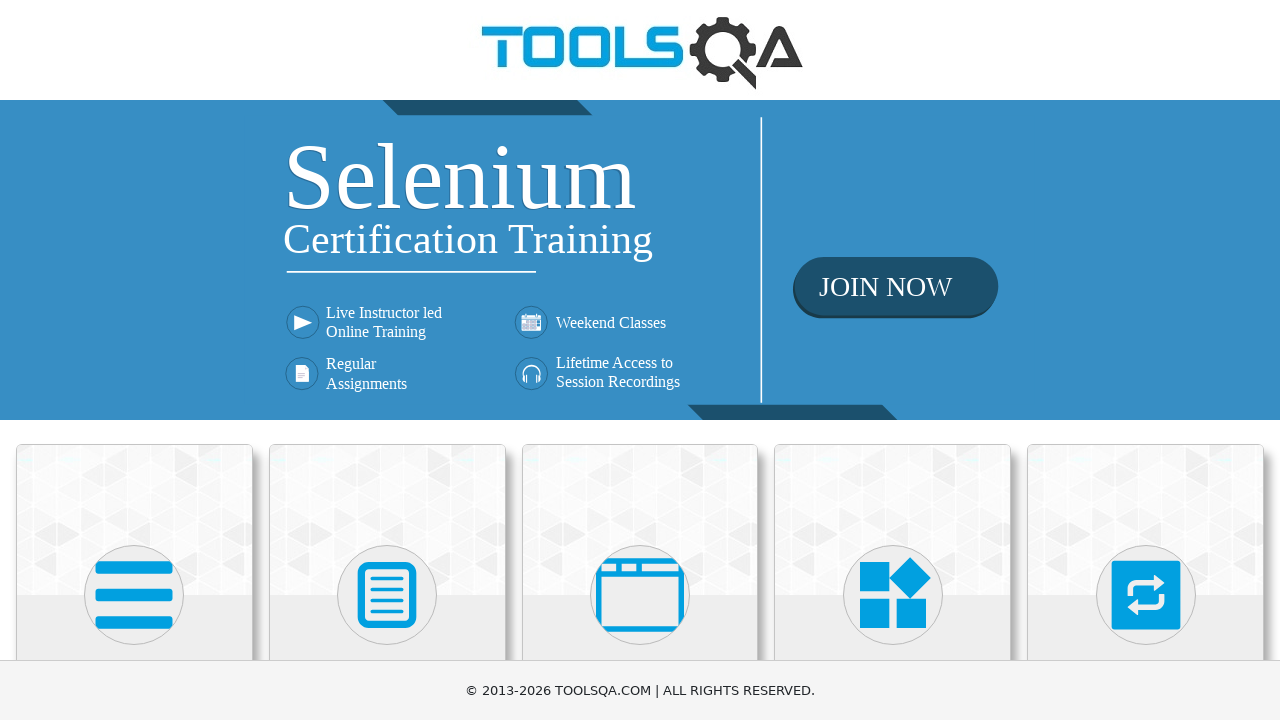

Navigated to DemoQA homepage
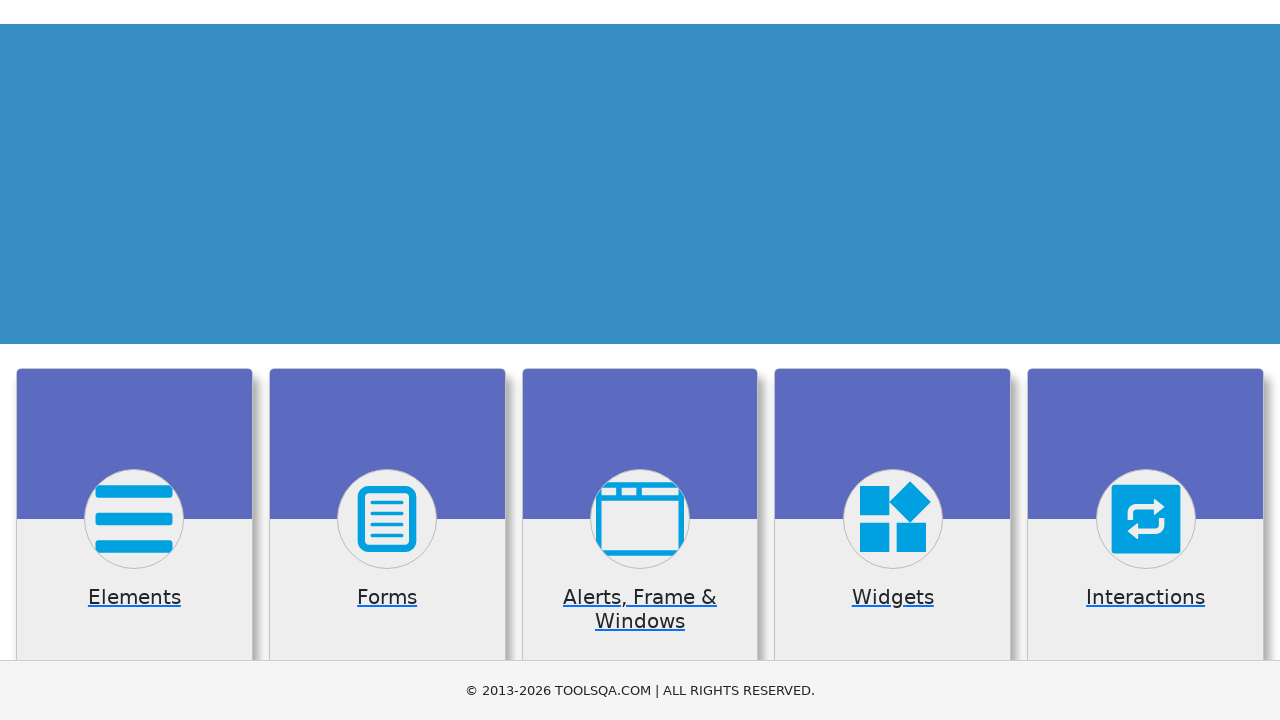

Clicked on the Interactions section card at (1146, 360) on xpath=//h5[text()='Interactions']/..
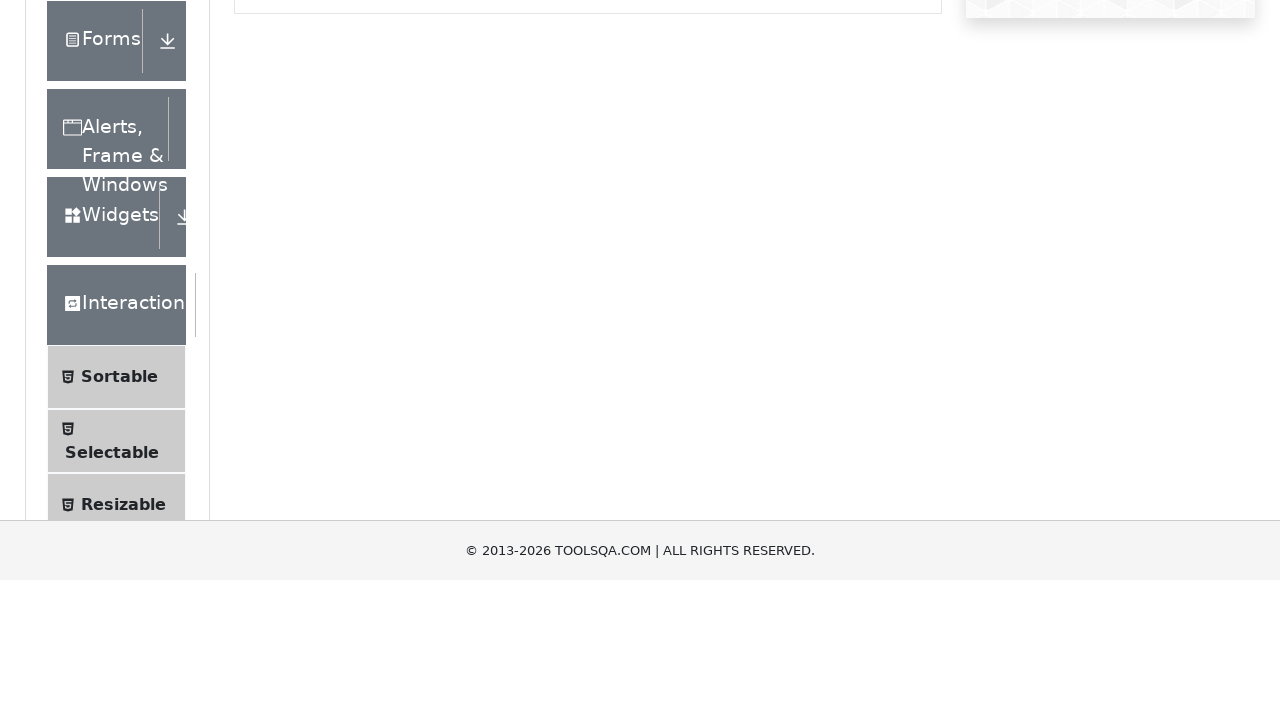

Navigation to Interactions section completed
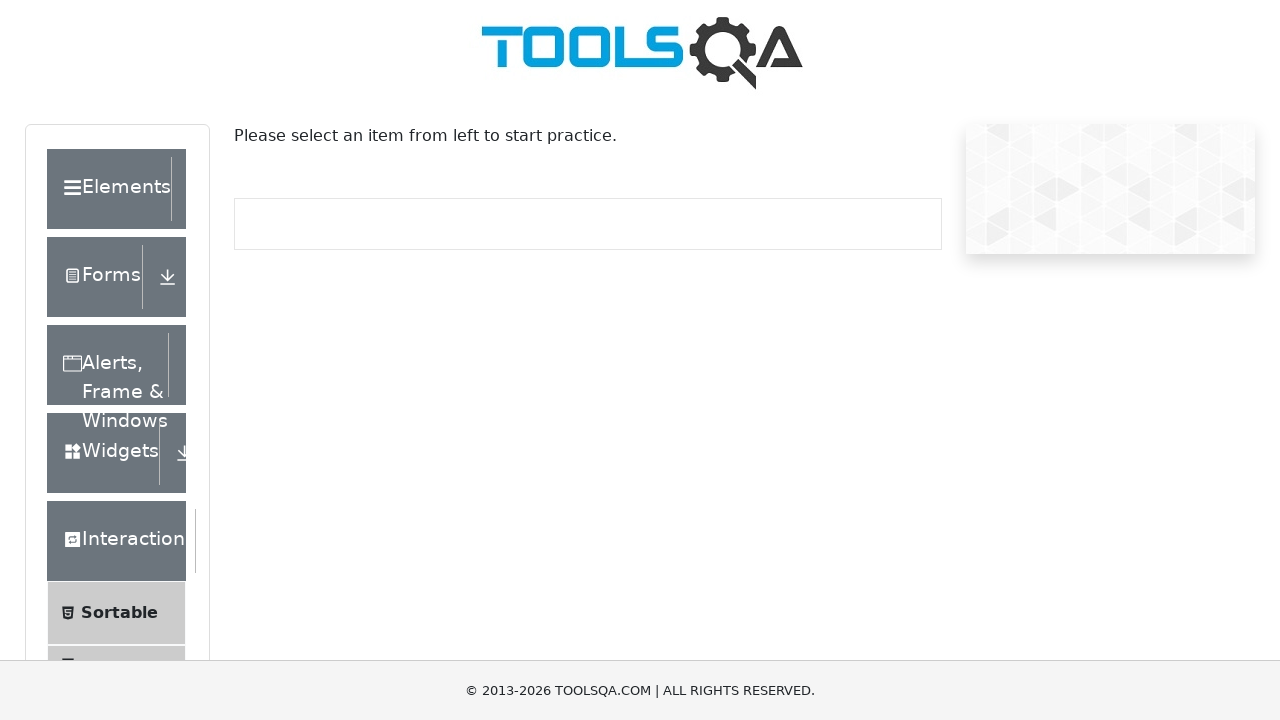

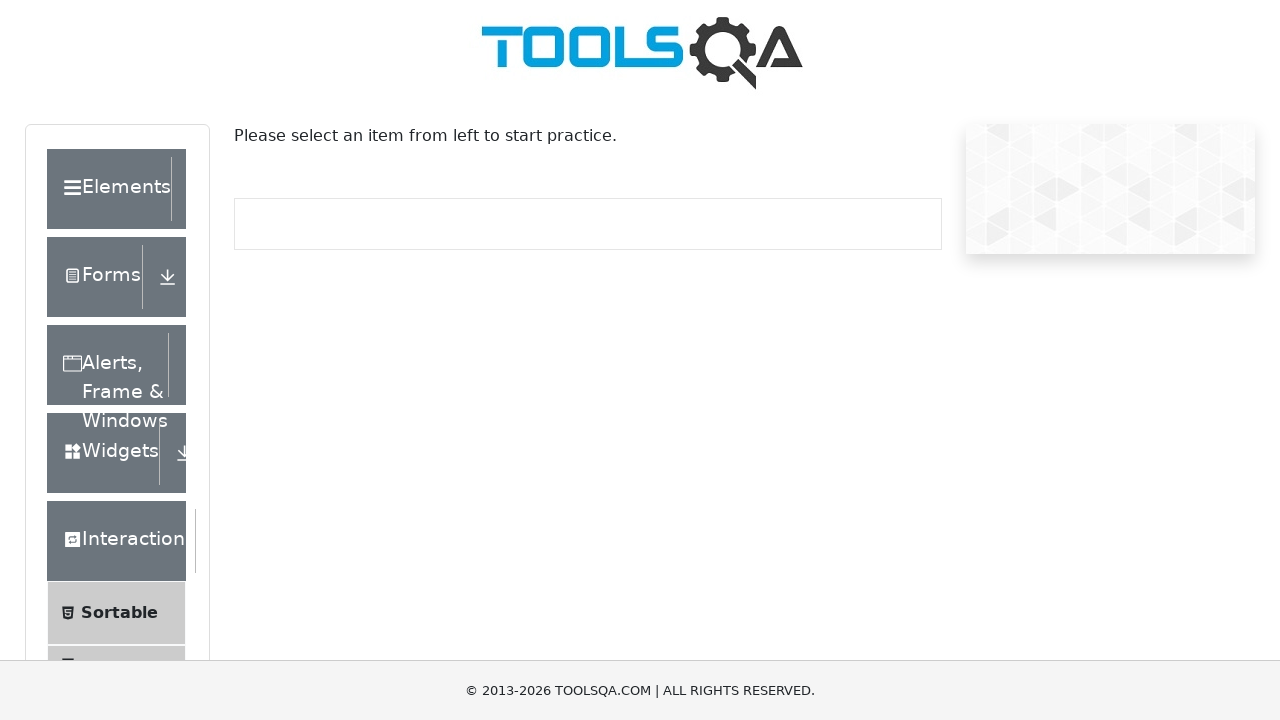